Tests clicking save button without being signed in and verifies error message appears

Starting URL: https://travel-advisor-self.vercel.app/?departingDate=06/04/2022&departingLocation=YUL&goingToLocation=AMD

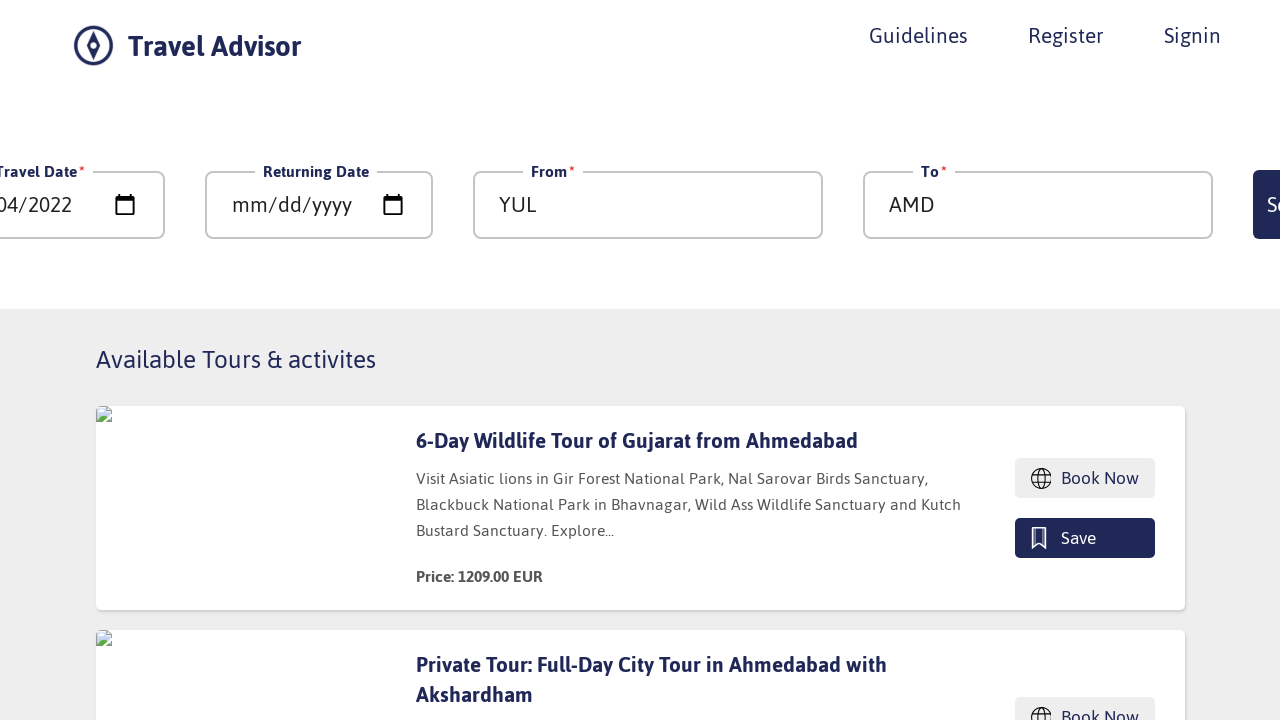

Clicked save button on first tour card without being signed in at (1084, 538) on //*[@id="__next"]/div/div/div/div[3]/div/div/div[1]/div[2]/button[2]
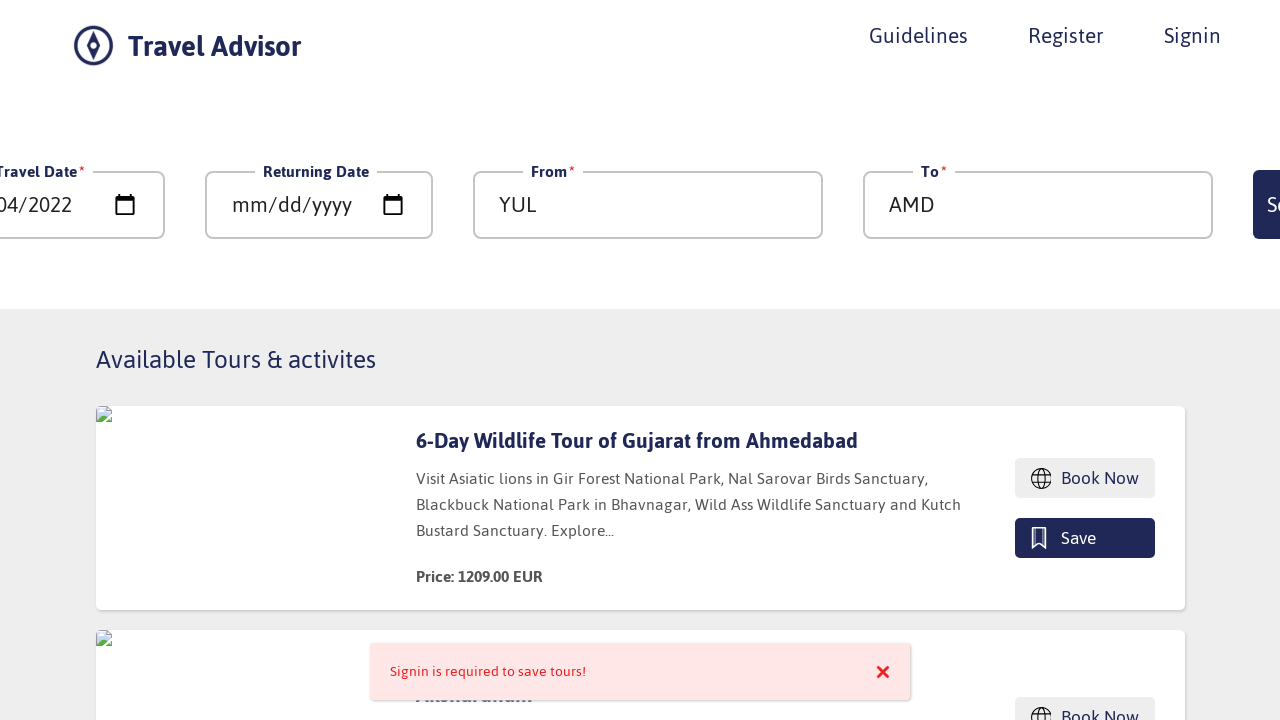

Error message appeared confirming user must be signed in to save
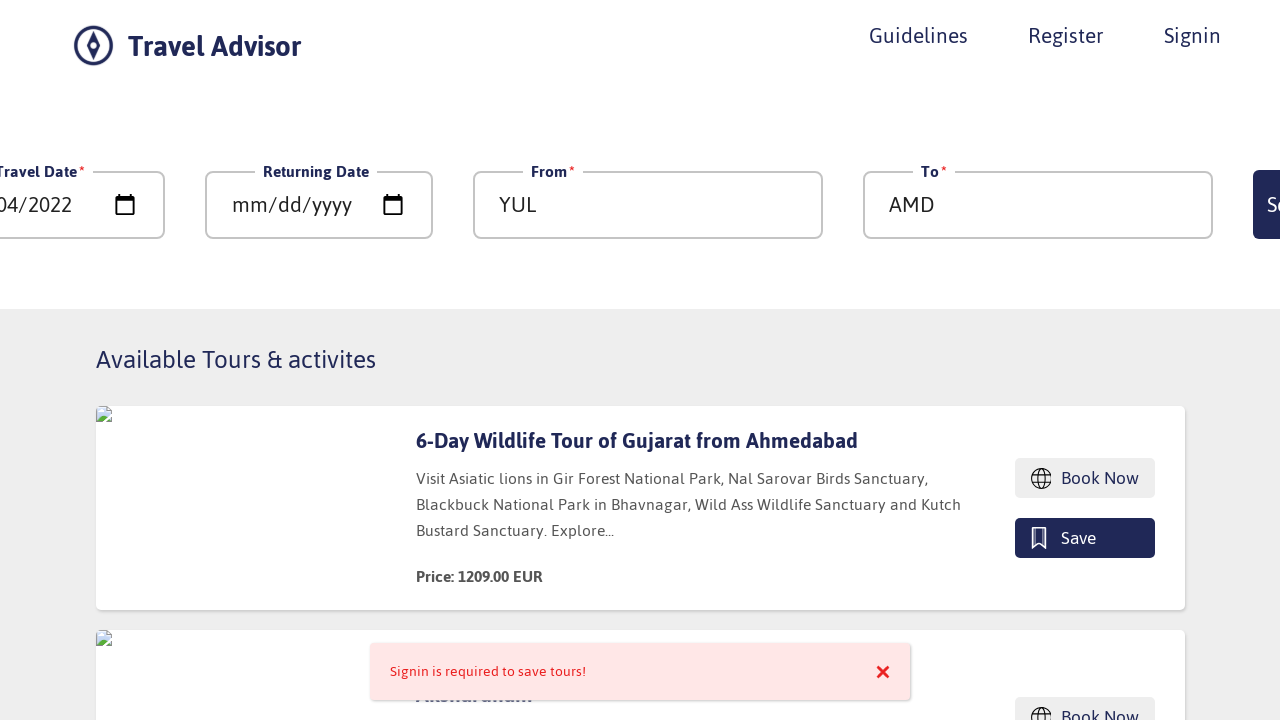

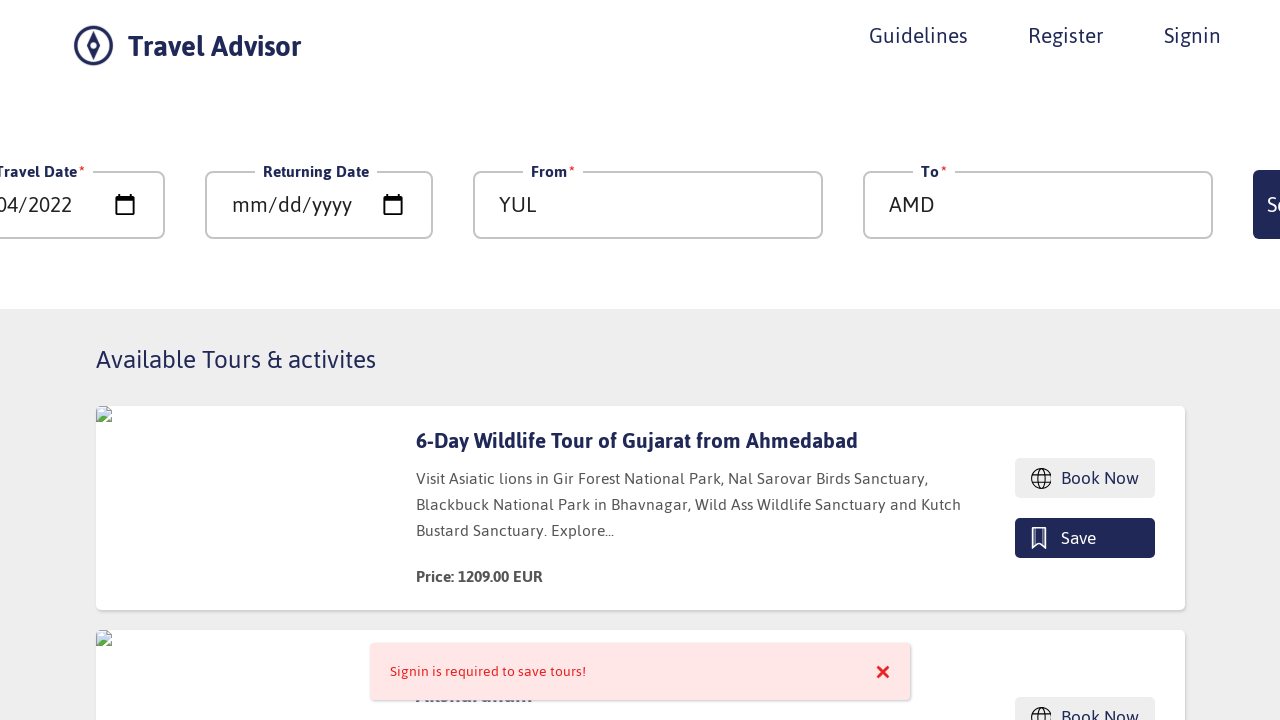